Tests dropdown selection functionality by iterating through all available options and selecting each one by index

Starting URL: https://the-internet.herokuapp.com/dropdown

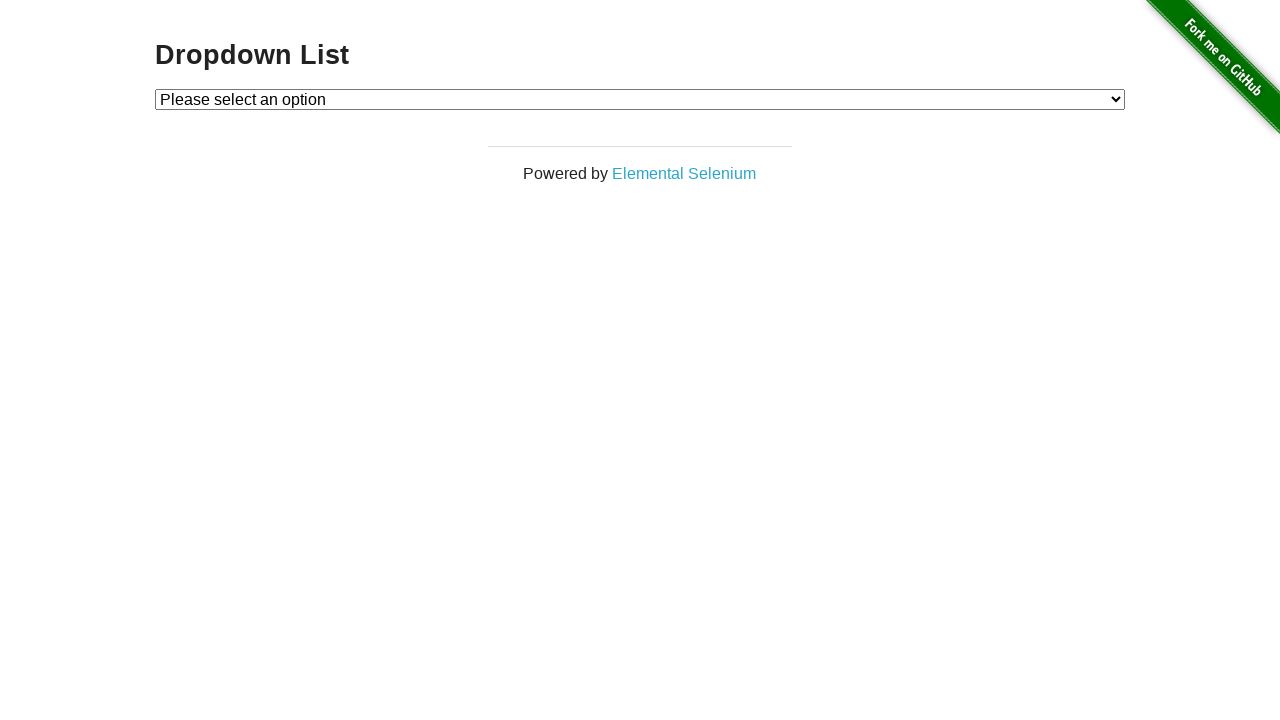

Located dropdown element with id 'dropdown'
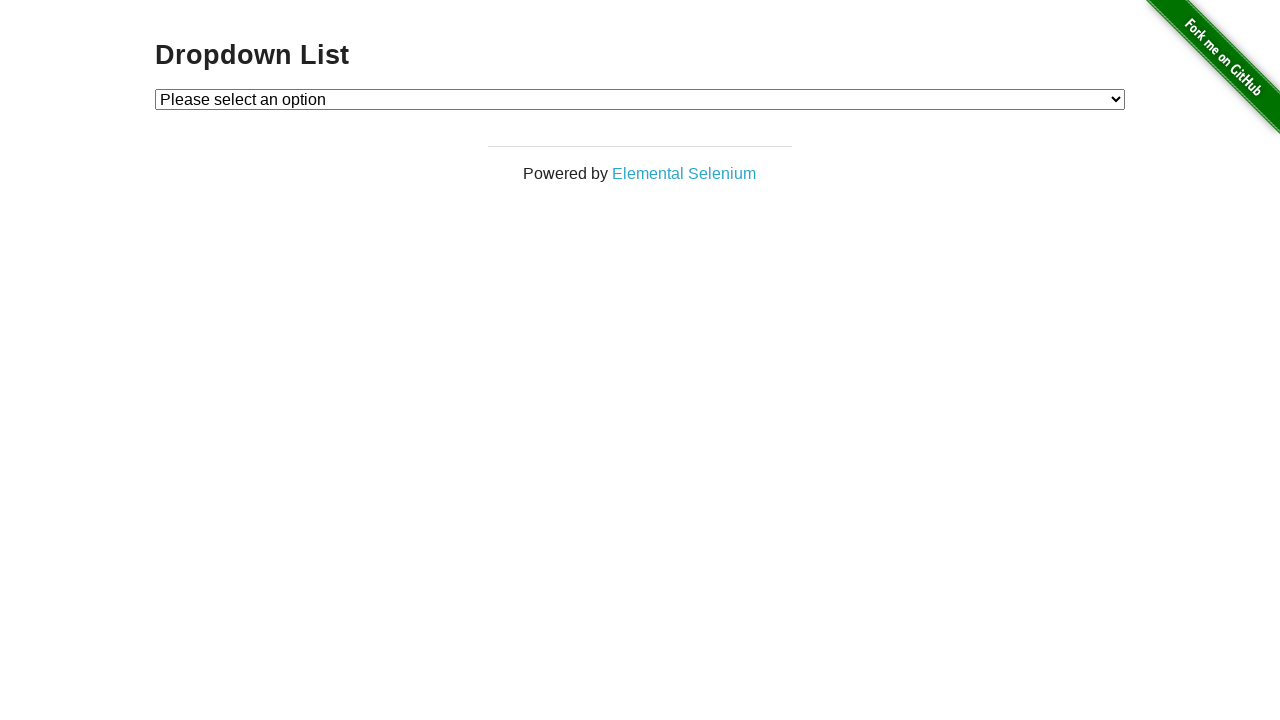

Retrieved all available options from dropdown
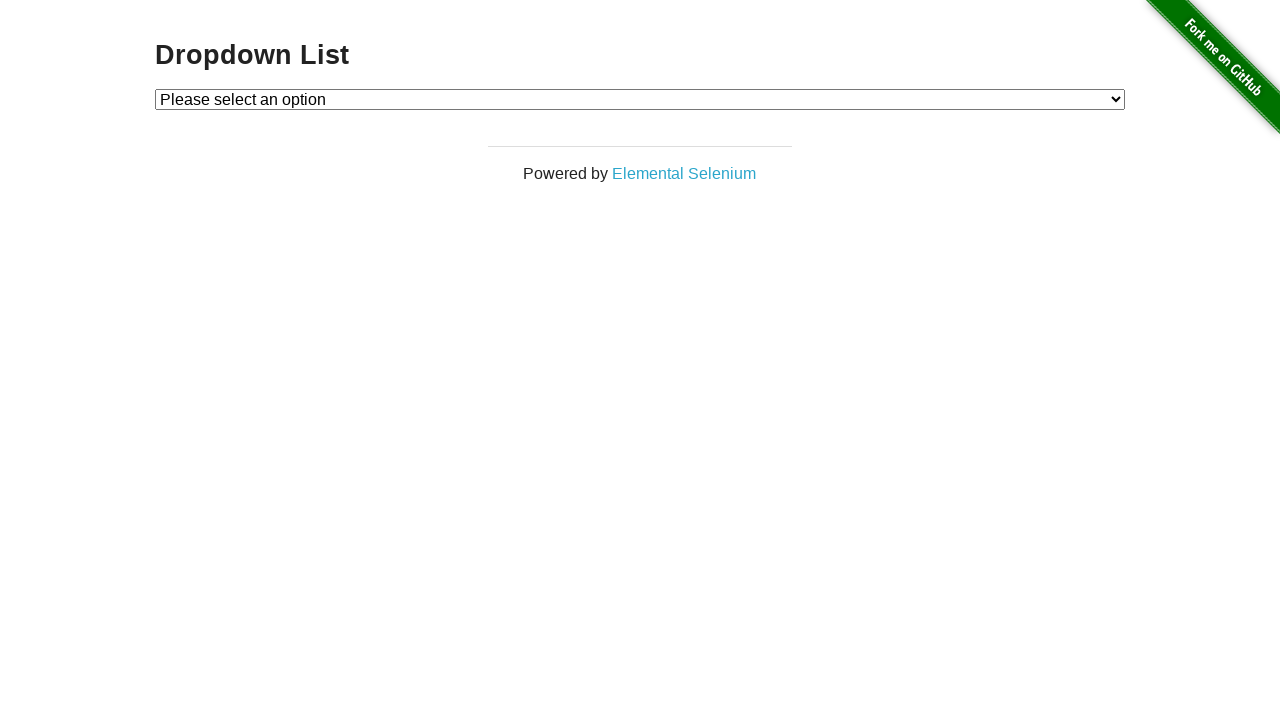

Selected dropdown option at index 0 on #dropdown
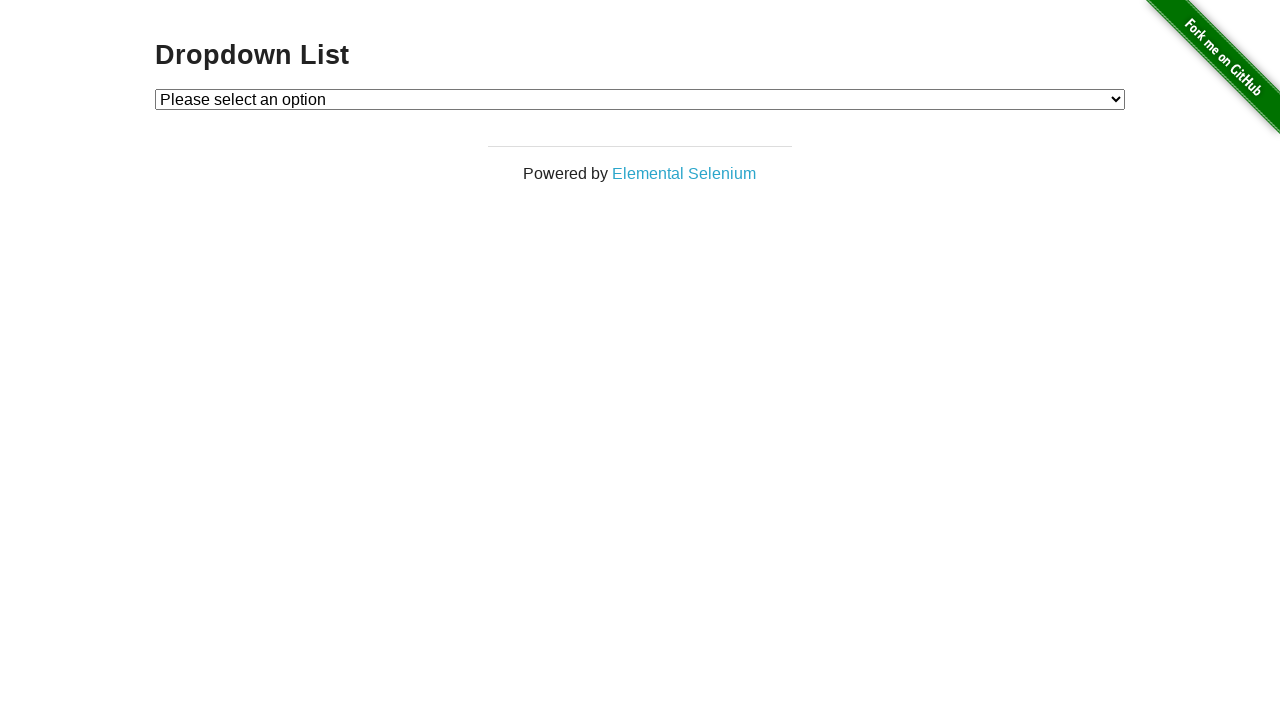

Selected dropdown option at index 1 on #dropdown
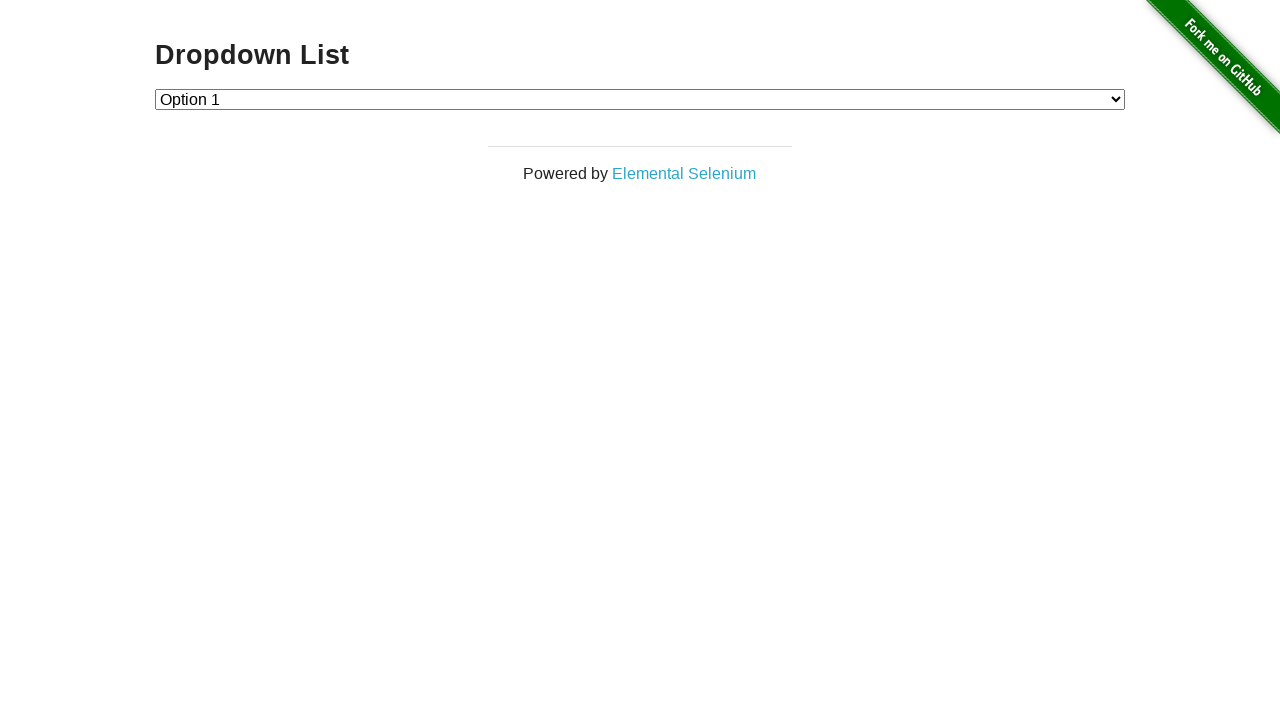

Selected dropdown option at index 2 on #dropdown
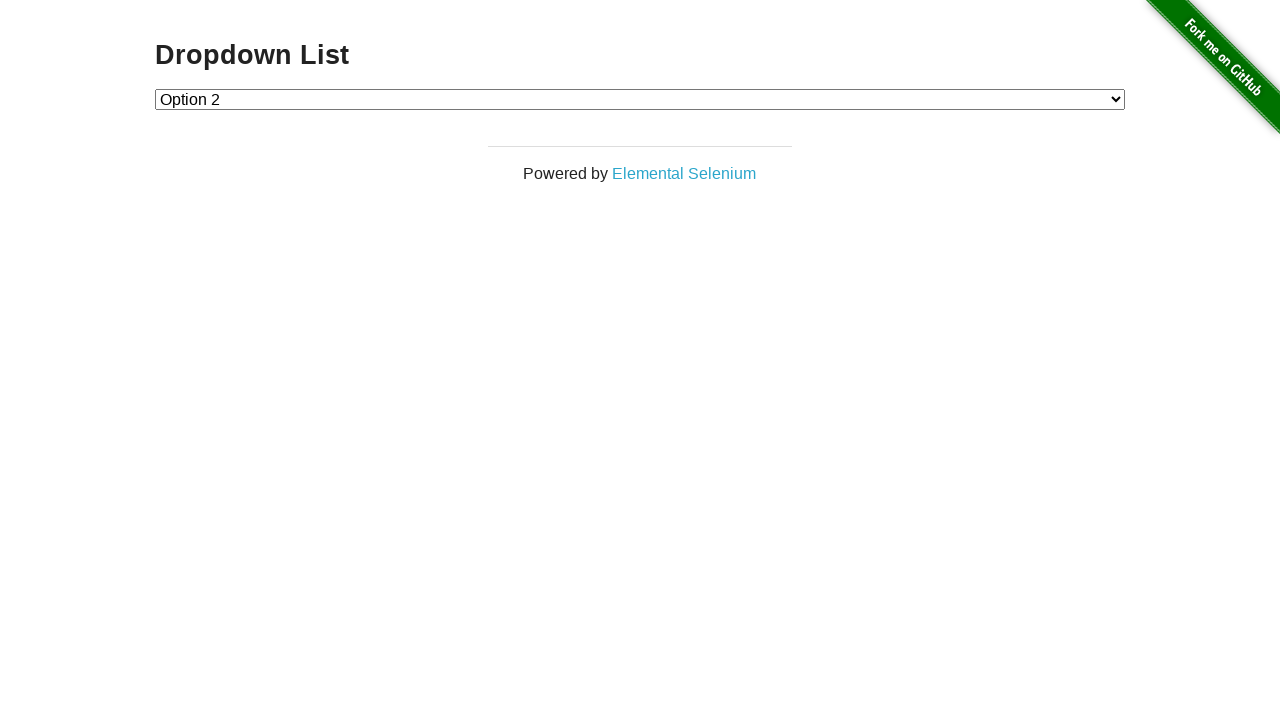

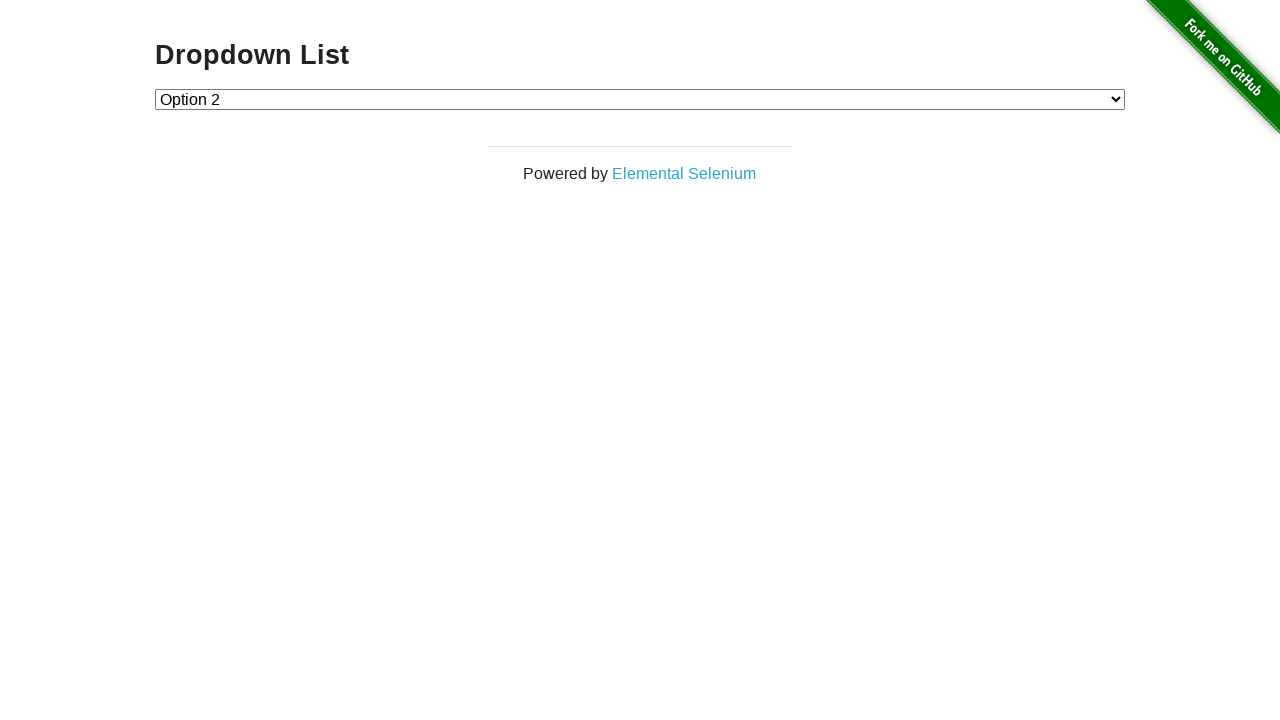